Tests an XPath homework form by filling in book preferences in reverse order, favorite books in order, and family tree names (grandparent, parent, child).

Starting URL: https://syntaxprojects.com/advanceXpath-homework.php

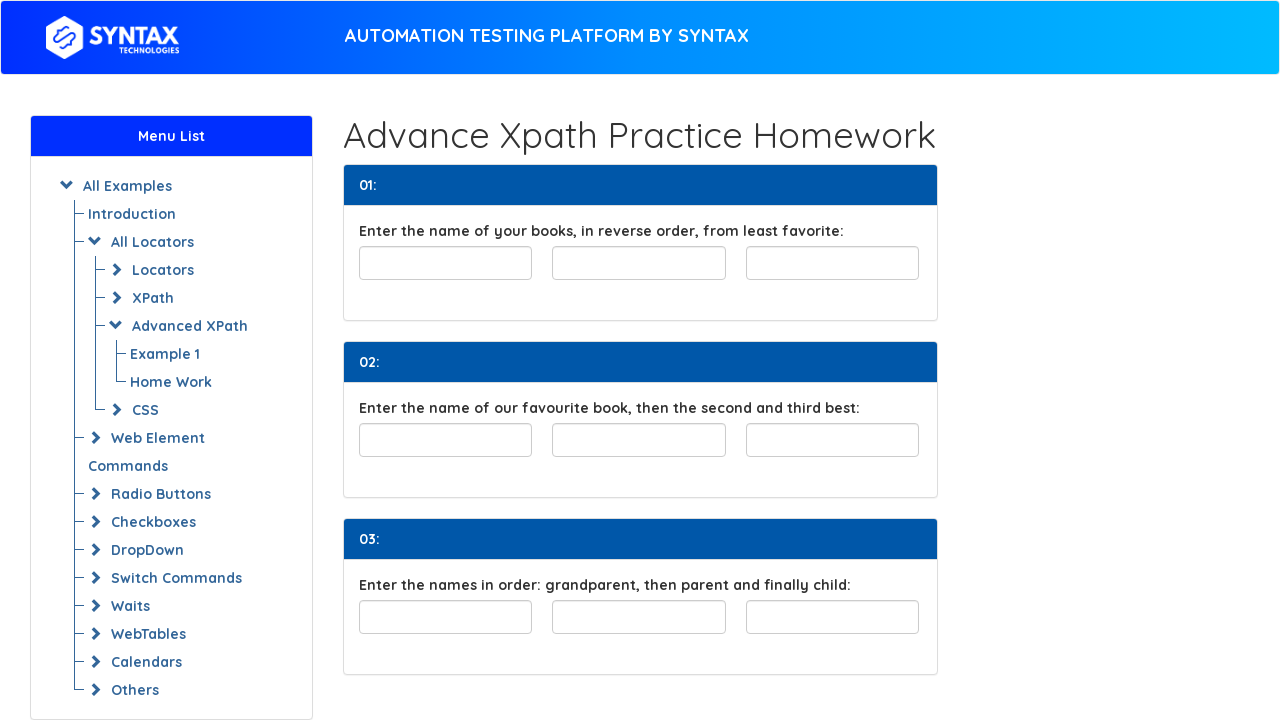

Filled least favorite book field with 'The Alchemist' on xpath=(//input[@id='least-favorite'])[1]
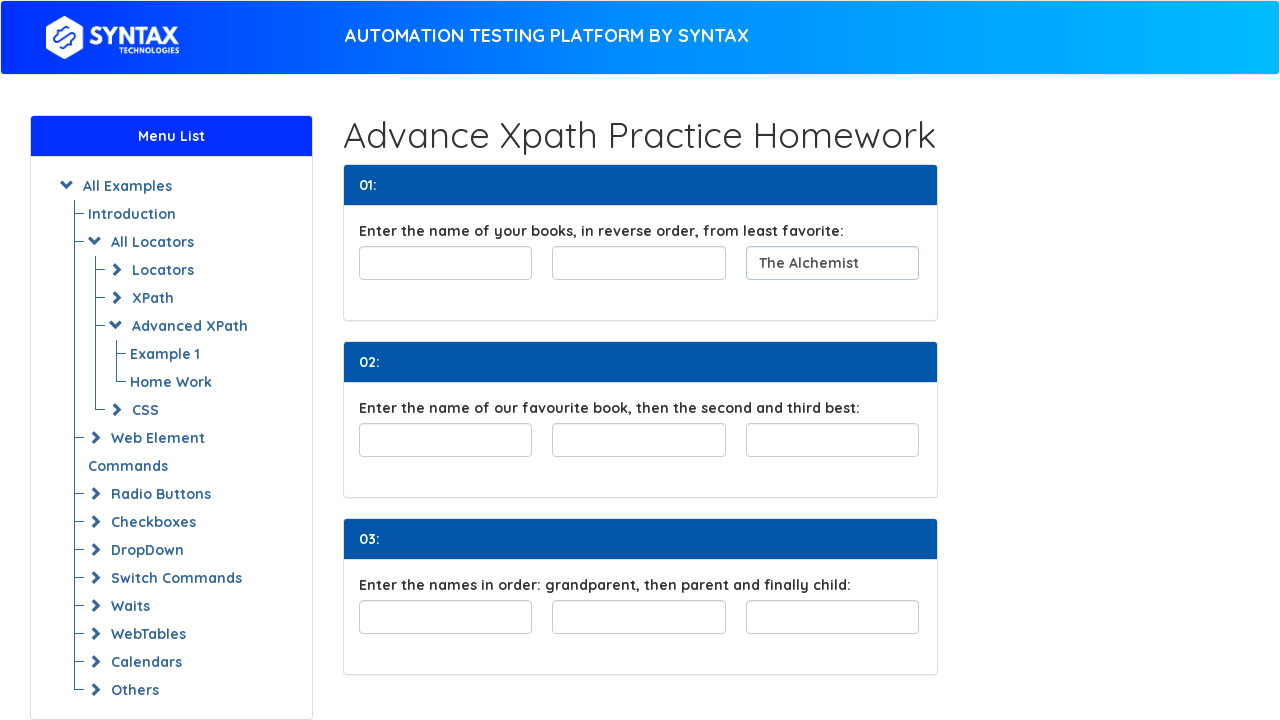

Filled second favorite book field with '1984' on xpath=//input[@id='least-favorite']/preceding-sibling::input[1]
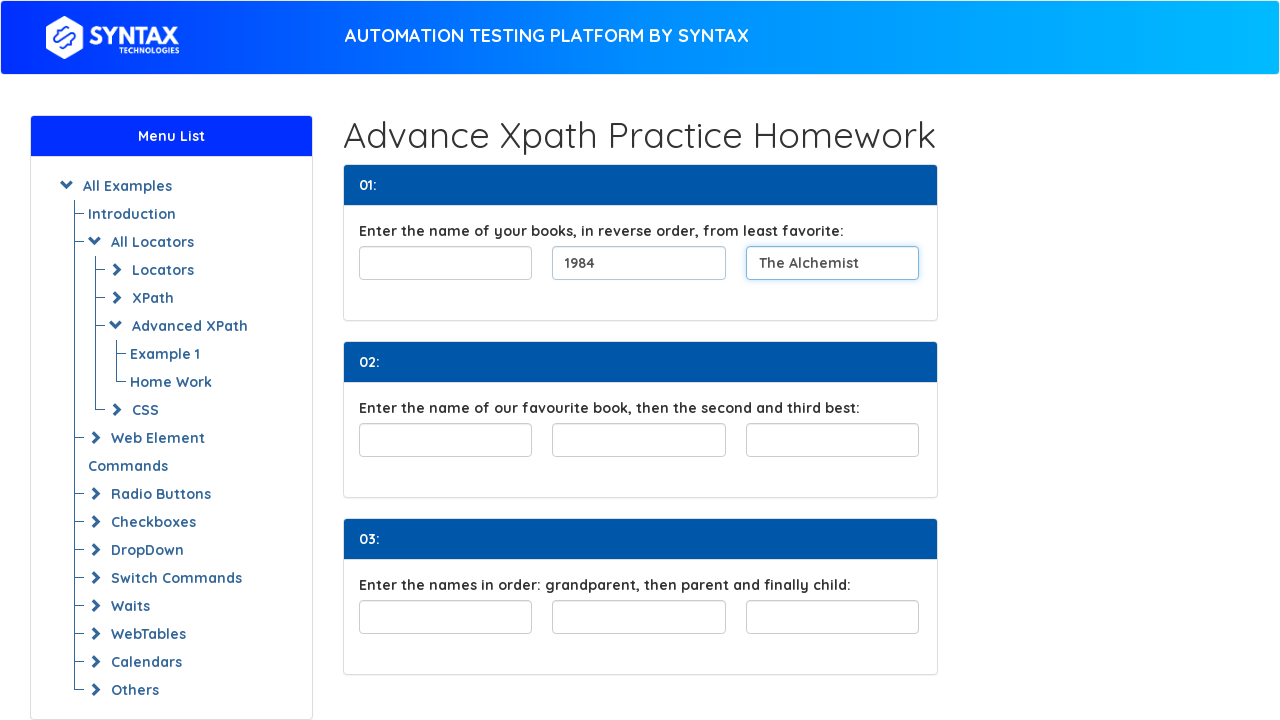

Filled most favorite book field with 'To Kill a Mockingbird' on xpath=//input[@id='least-favorite']/preceding-sibling::input[2]
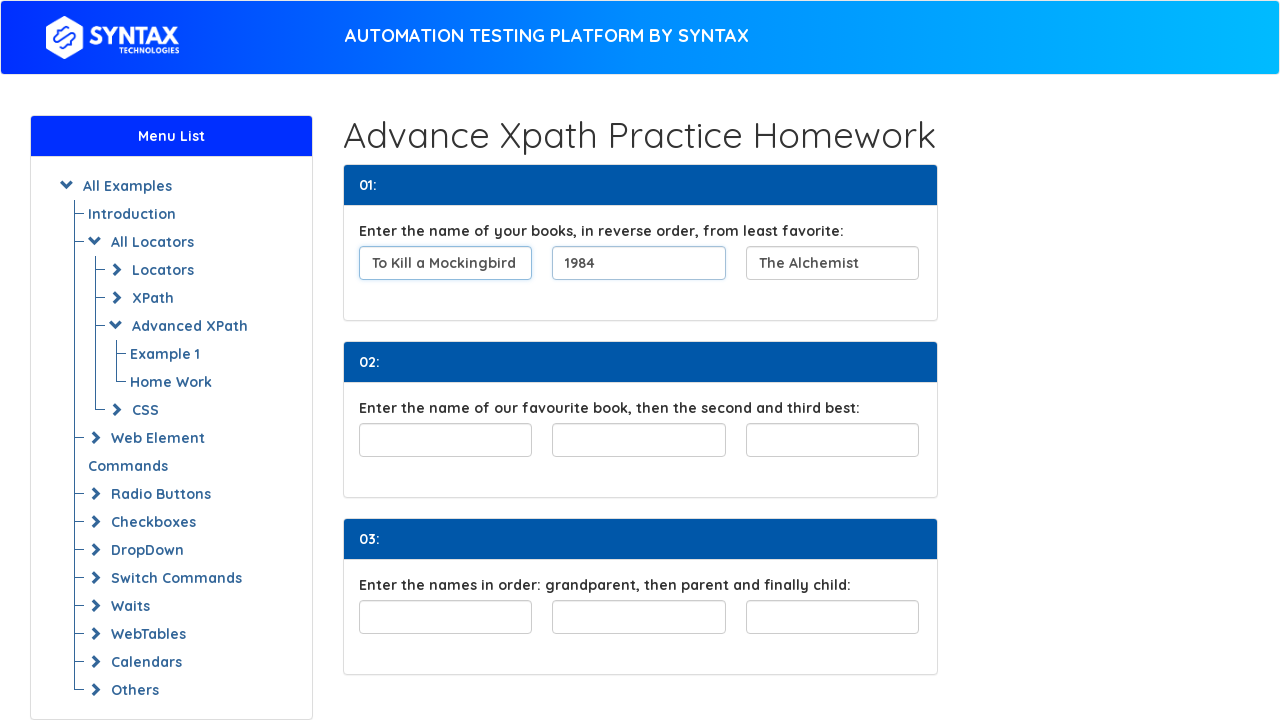

Filled first favorite book field with 'Pride and Prejudice' on #favouriteBook
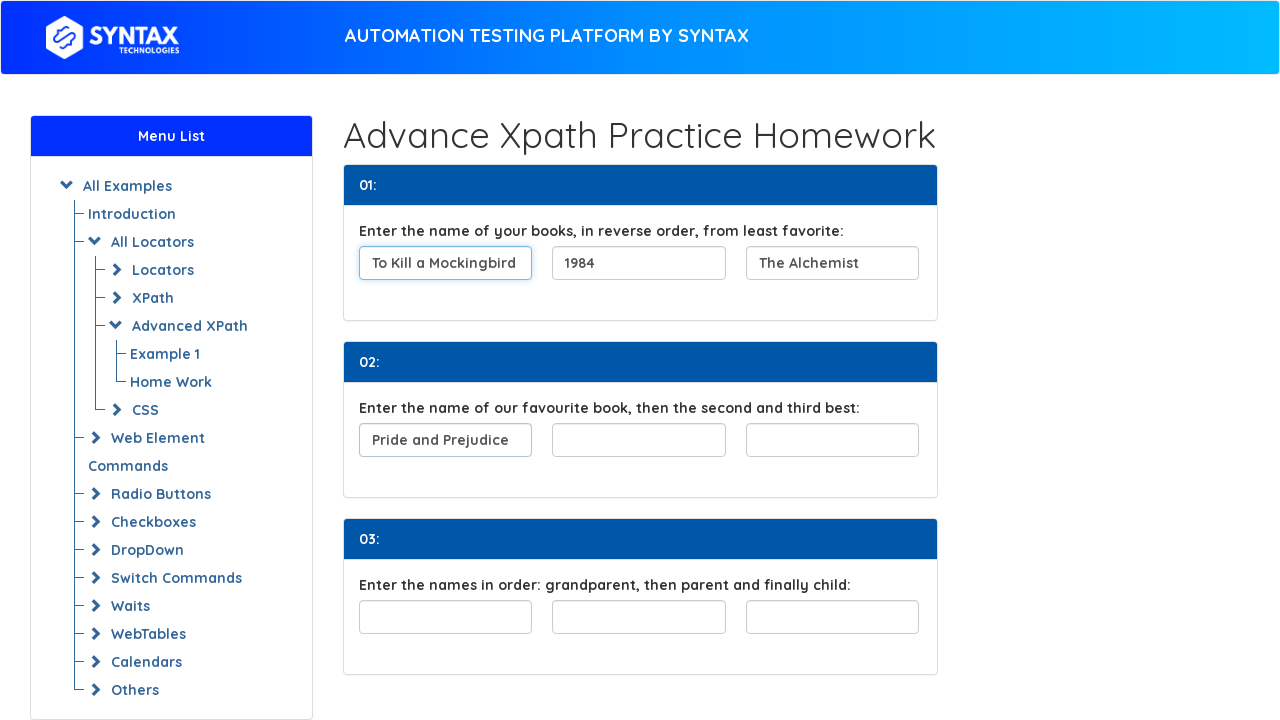

Filled second favorite book field with 'The Great Gatsby' on xpath=//input[@id='favouriteBook']/following-sibling::input[1]
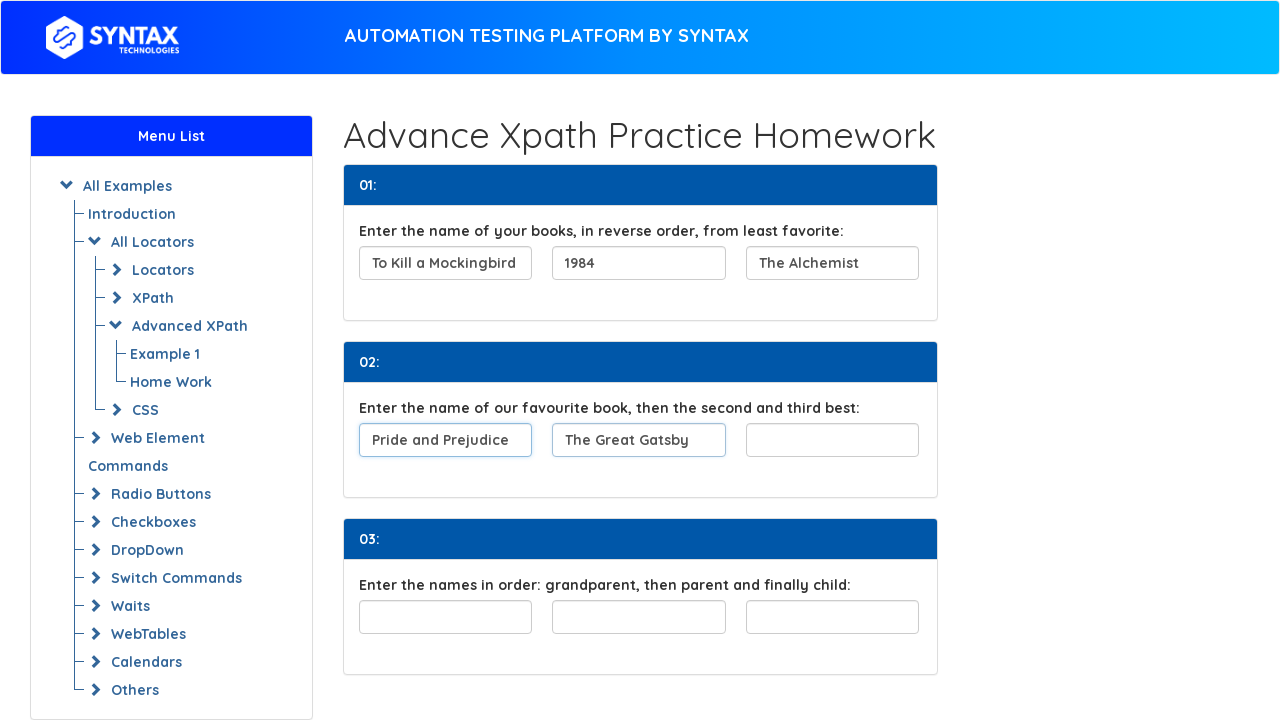

Filled third favorite book field with 'Brave New World' on xpath=(//input[@type='text'])[6]
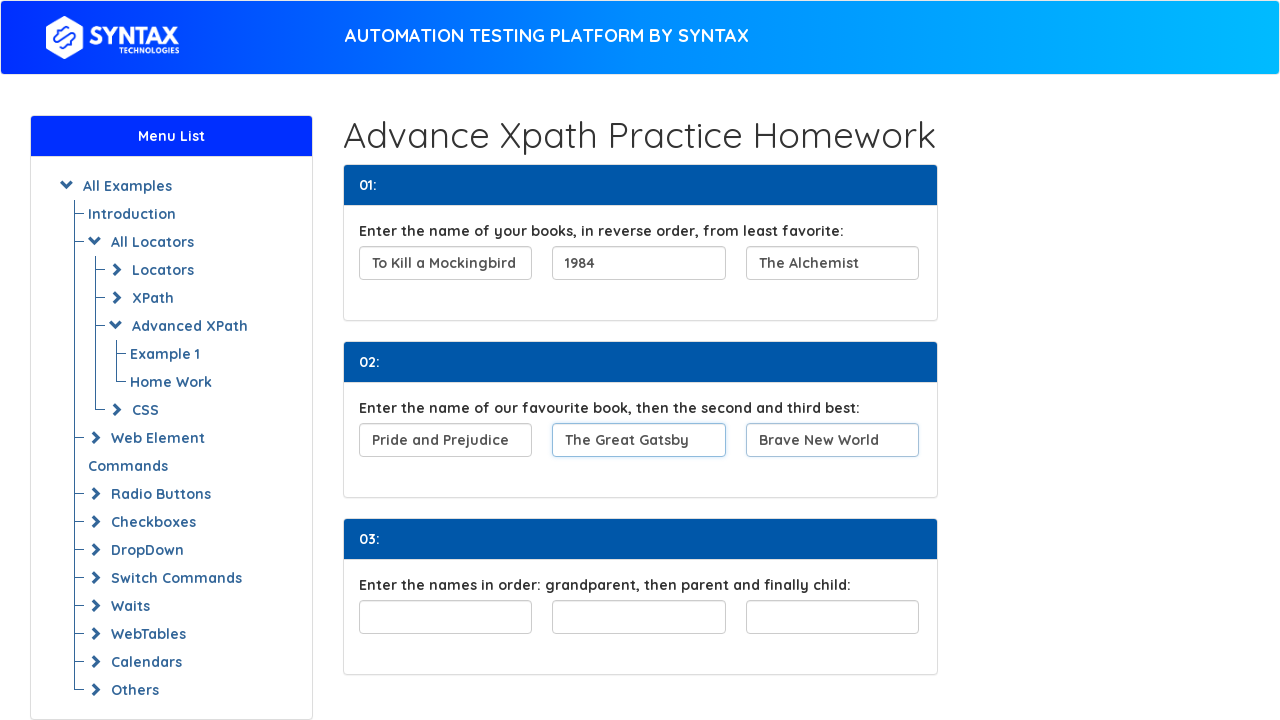

Filled grandparent name field with 'Margaret Johnson' on xpath=//div[@id='familyTree']/child::input[1]
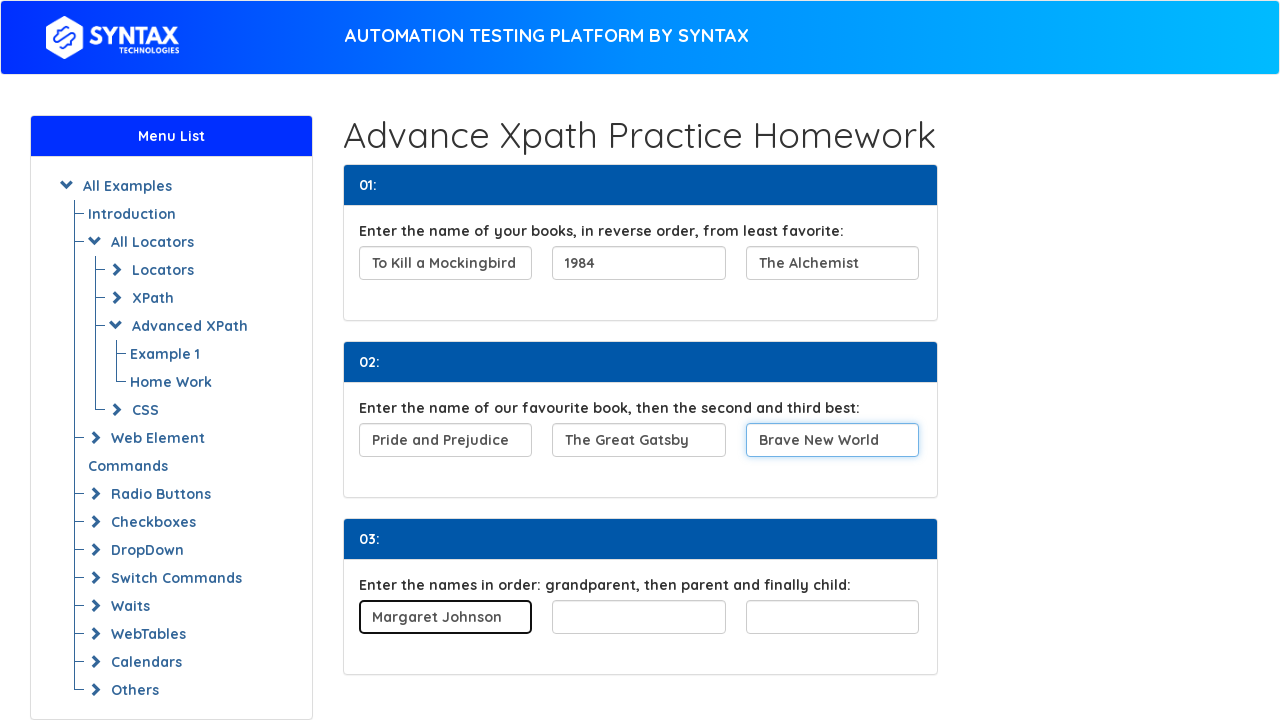

Filled parent name field with 'Robert Johnson' on xpath=//div[@id='familyTree']/child::input[2]
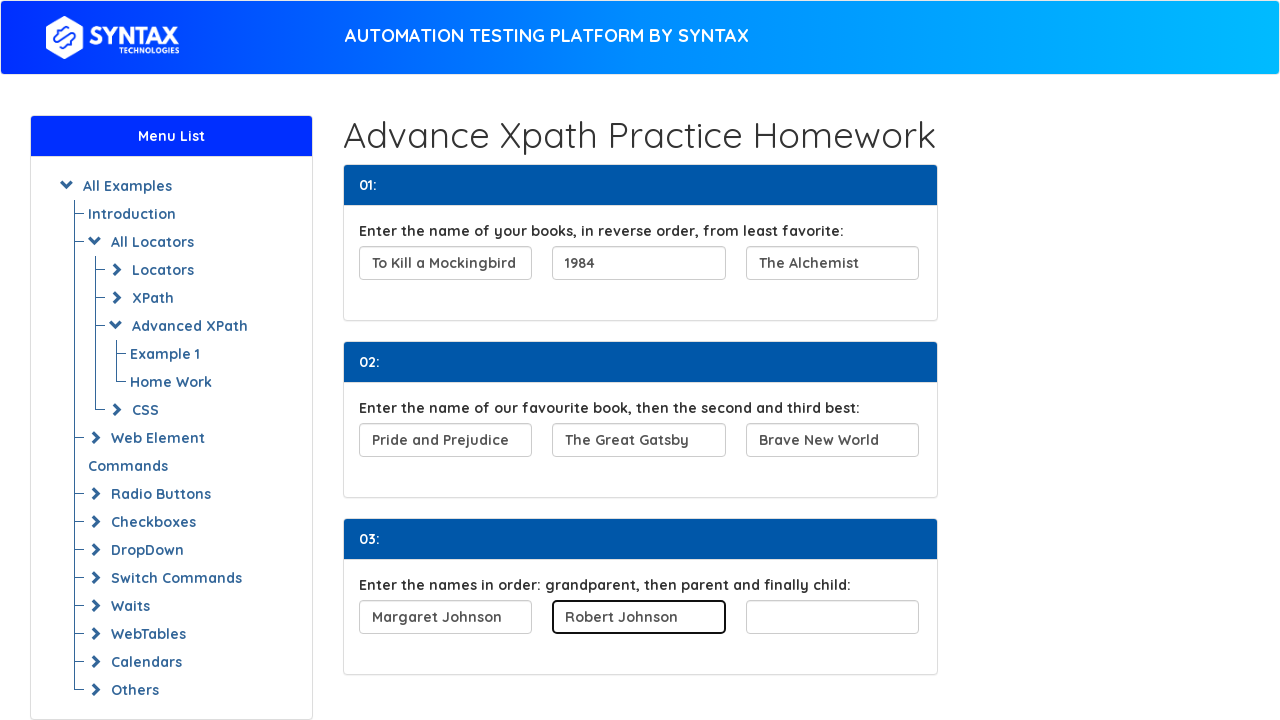

Filled child name field with 'Emily Johnson' on xpath=//div[@id='familyTree']/child::input[3]
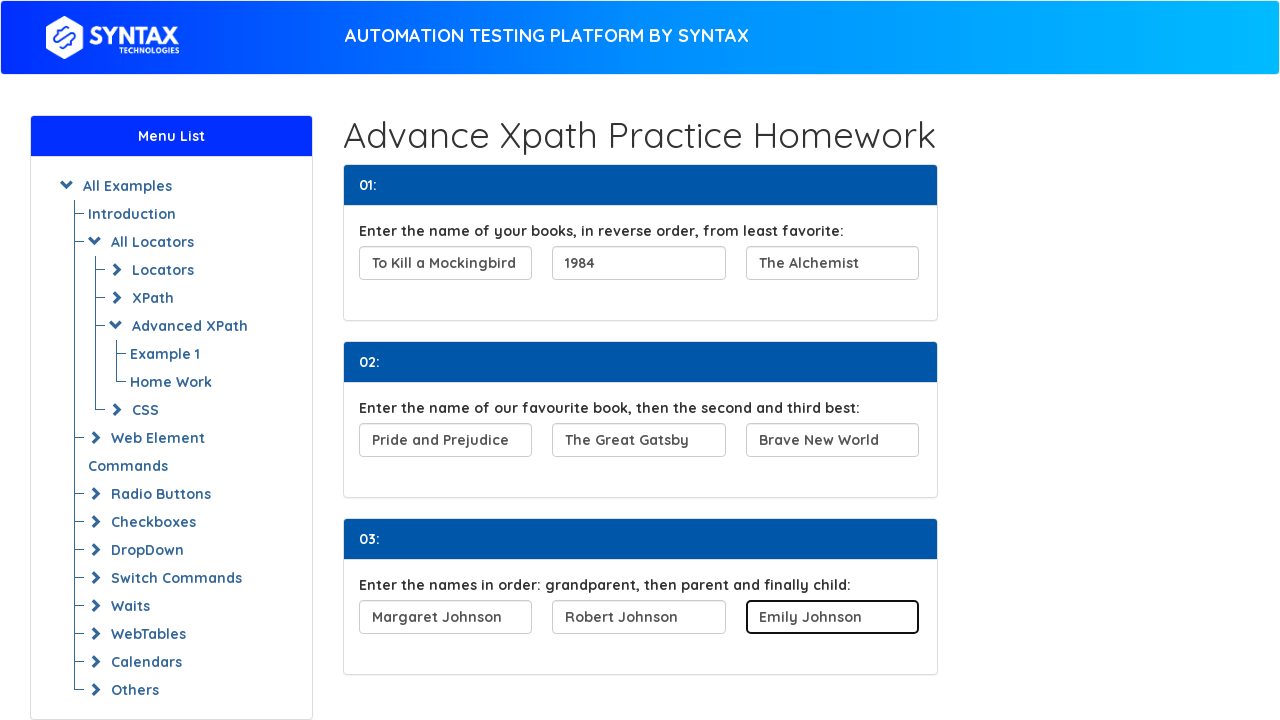

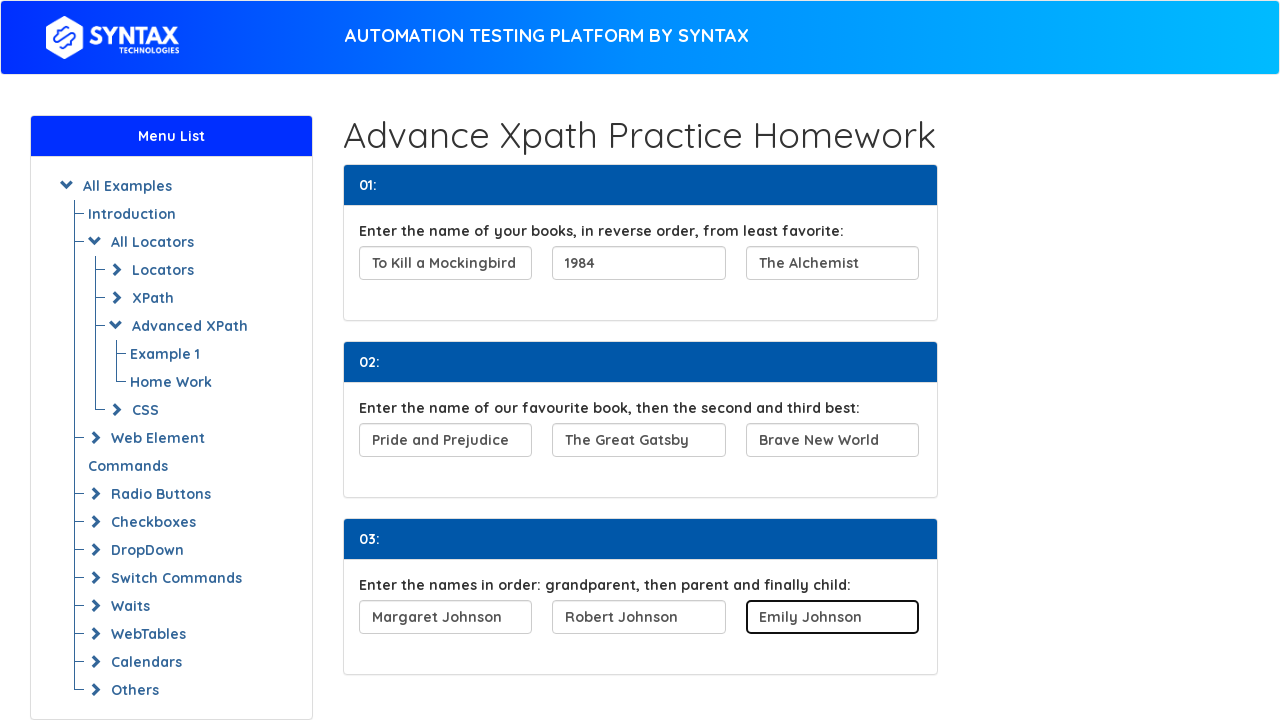